Tests the search functionality by searching for "python" programming language and verifying that all returned results contain "python" in their names.

Starting URL: https://www.99-bottles-of-beer.net/

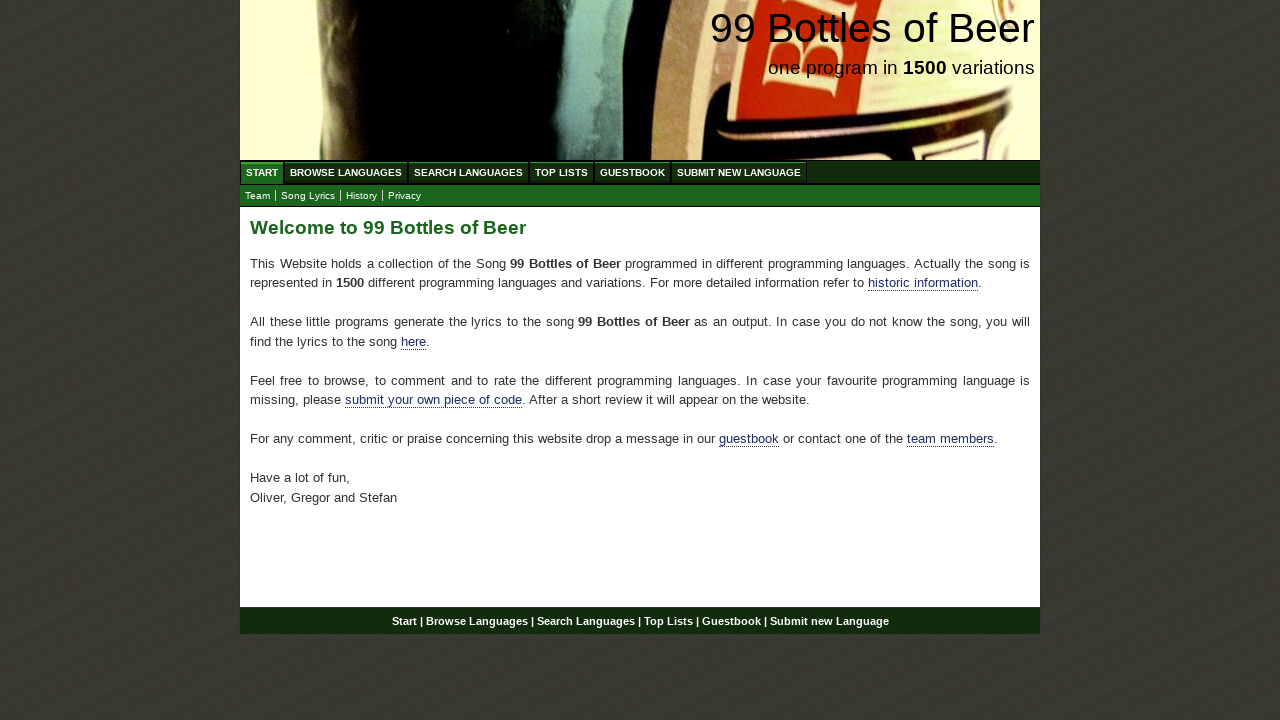

Clicked on Search Languages menu at (468, 172) on xpath=//ul[@id='menu']/li/a[@href='/search.html']
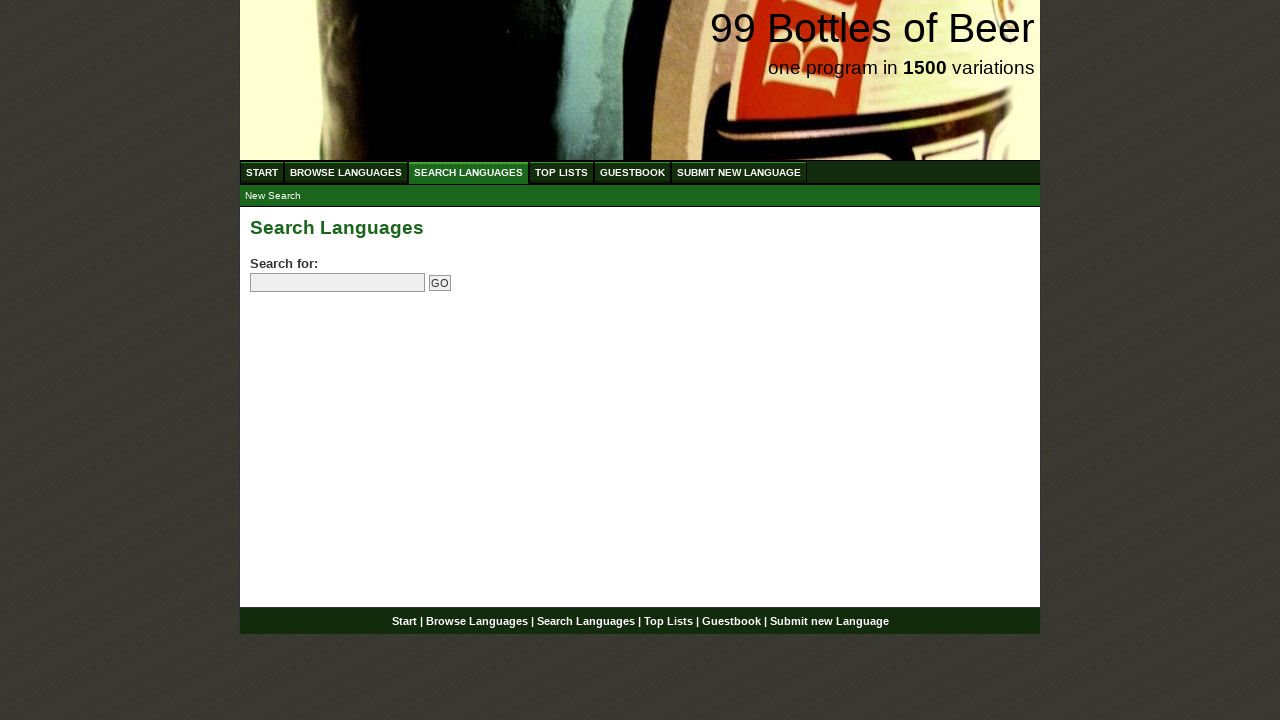

Clicked on the search field at (338, 283) on input[name='search']
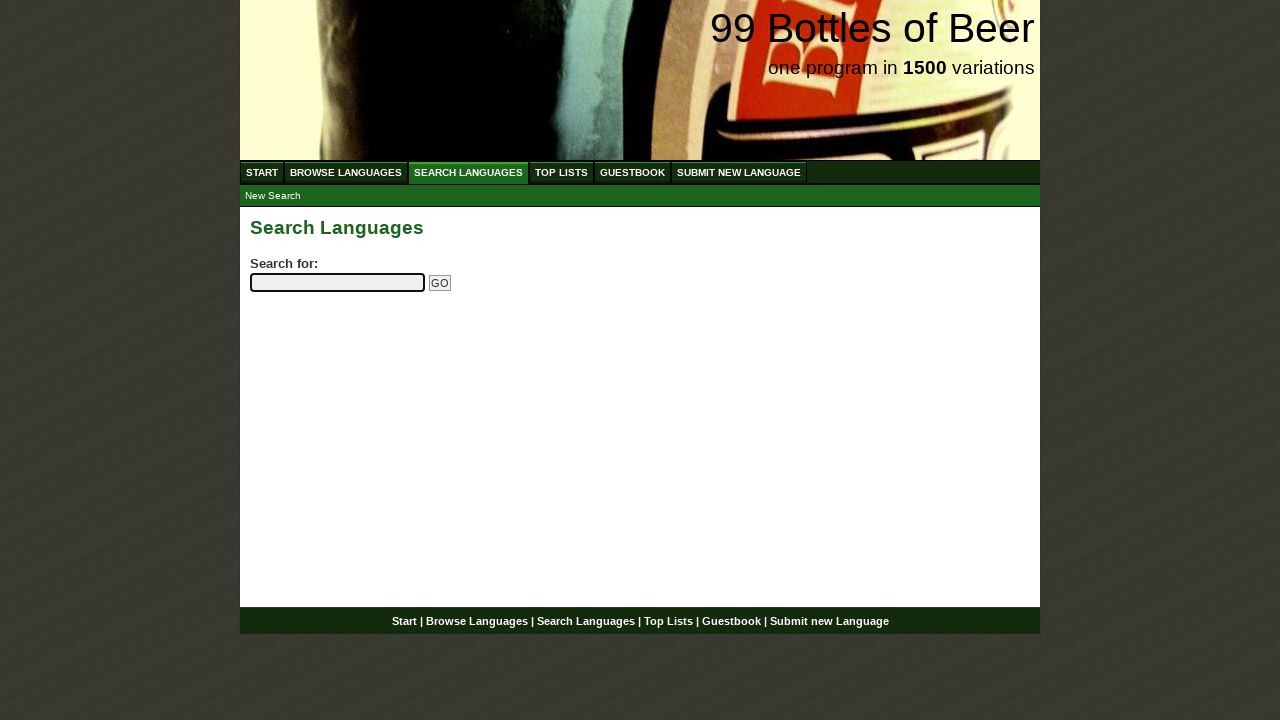

Filled search field with 'python' on input[name='search']
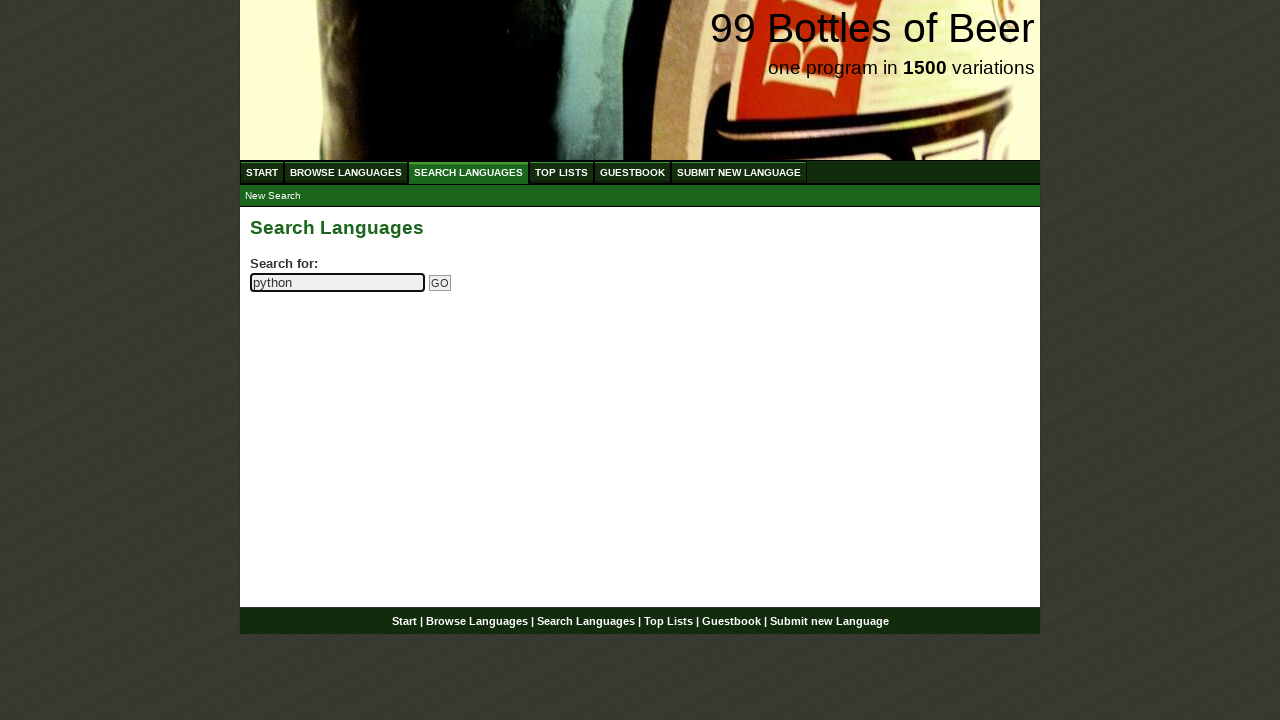

Clicked Go button to submit search for 'python' at (440, 283) on input[name='submitsearch']
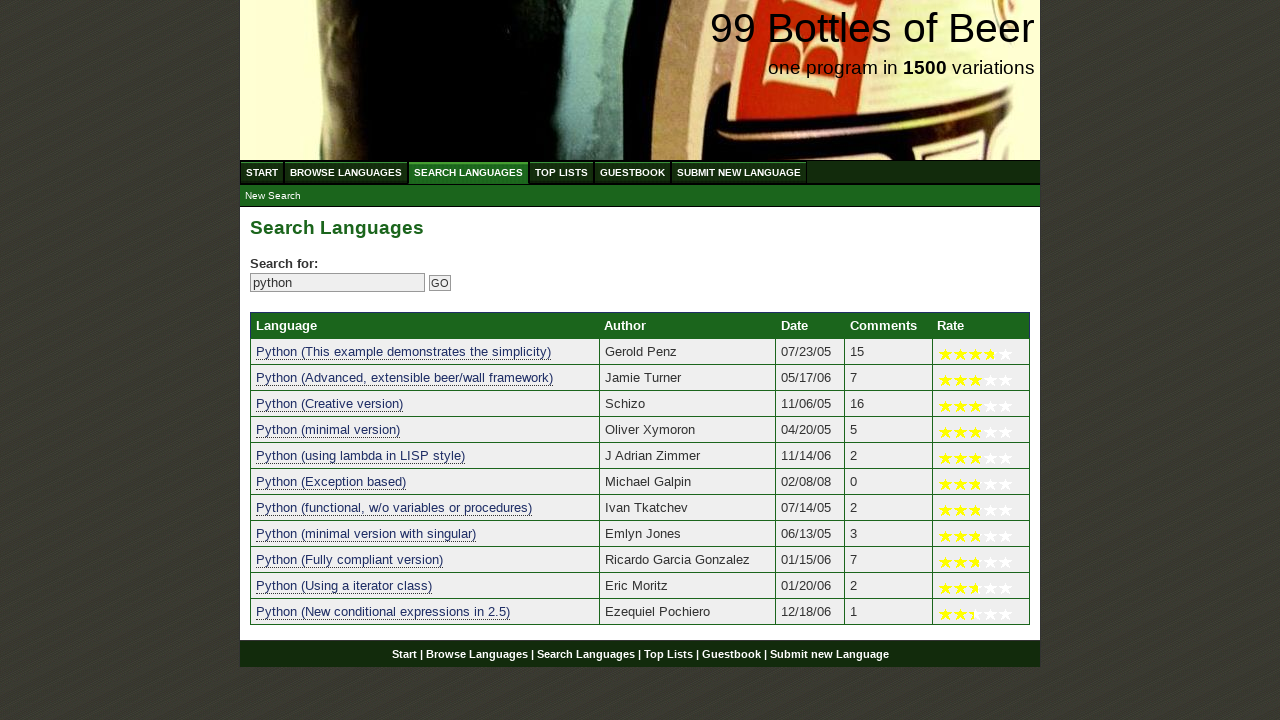

Search results table loaded successfully
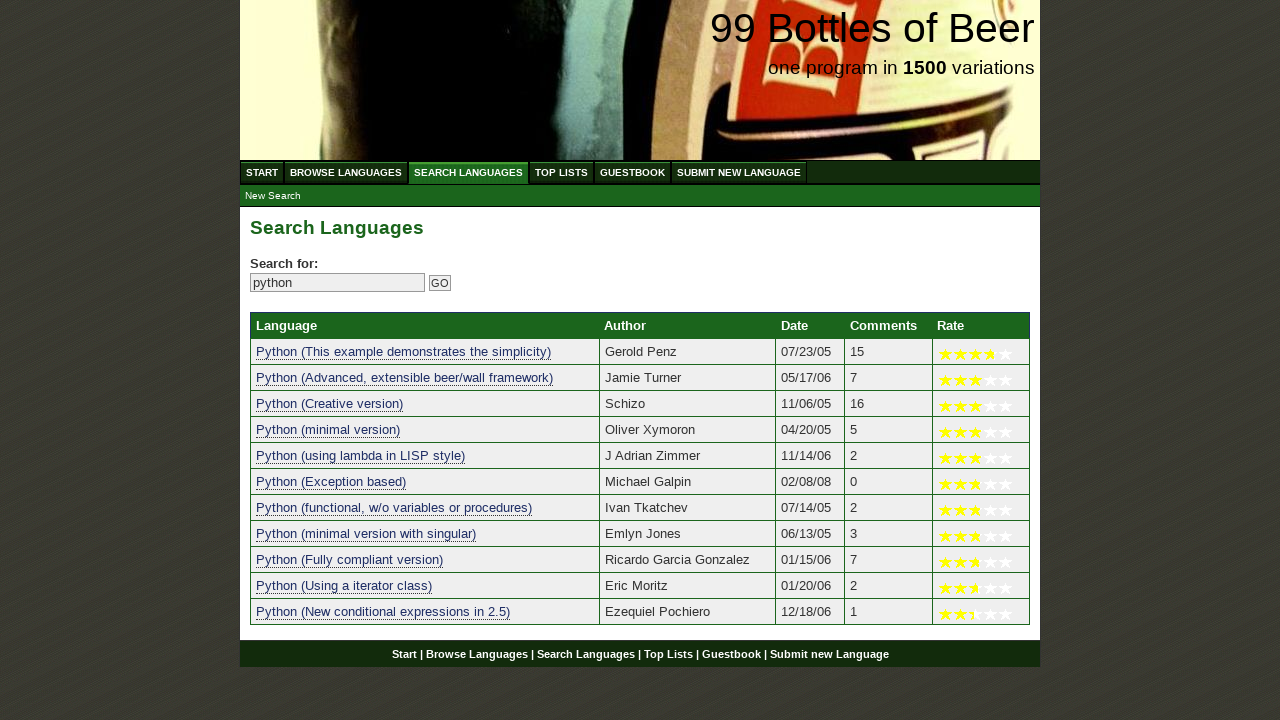

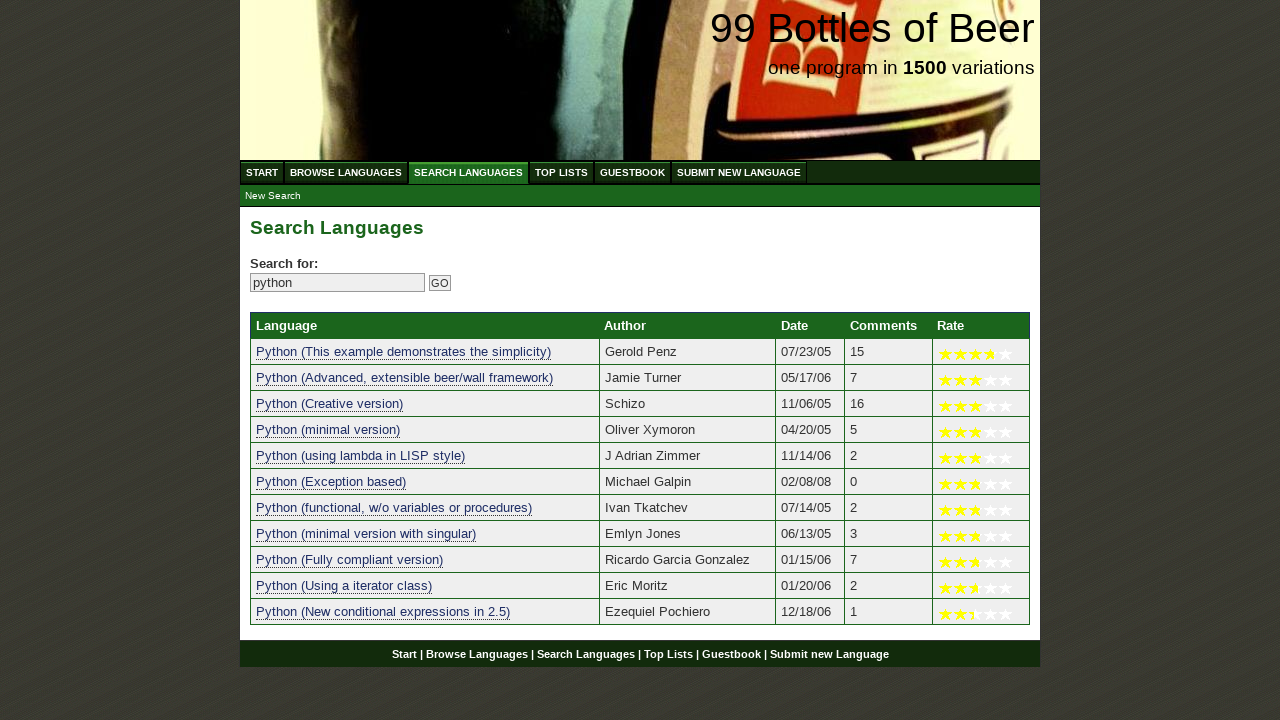